Tests opening the chat widget on the page

Starting URL: https://www.letsbld.com/

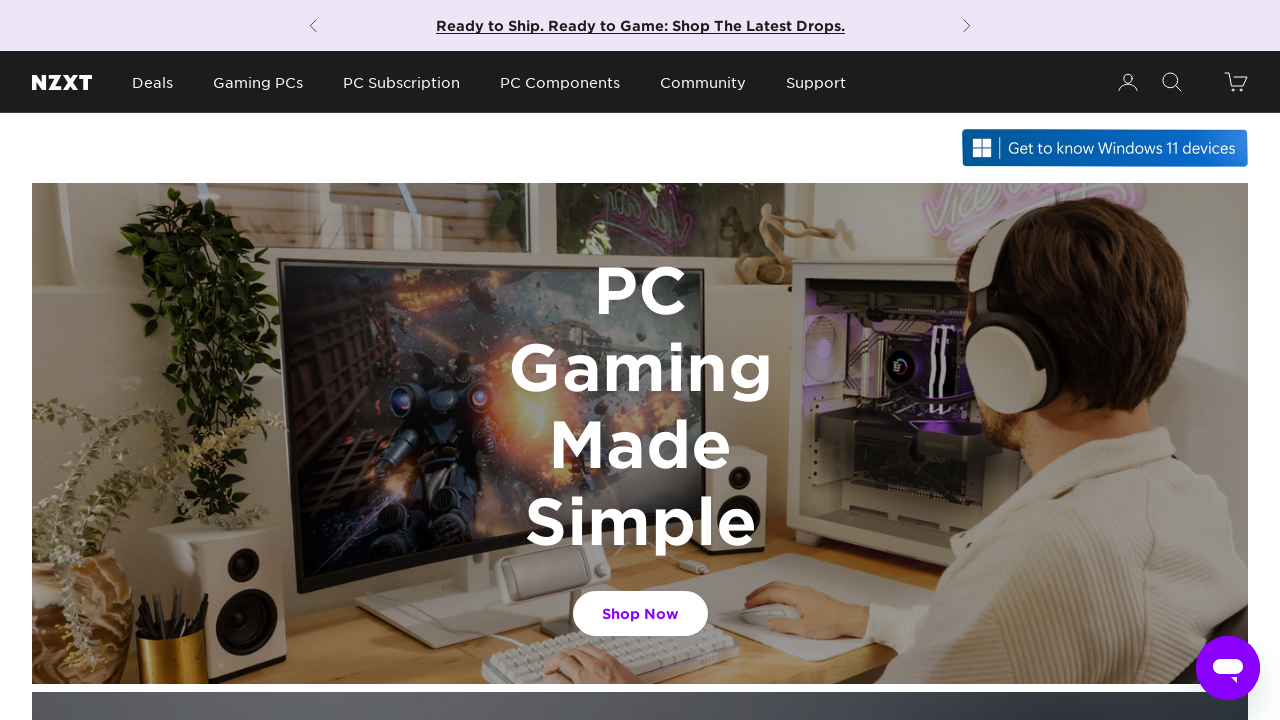

Waited 2 seconds for page to load
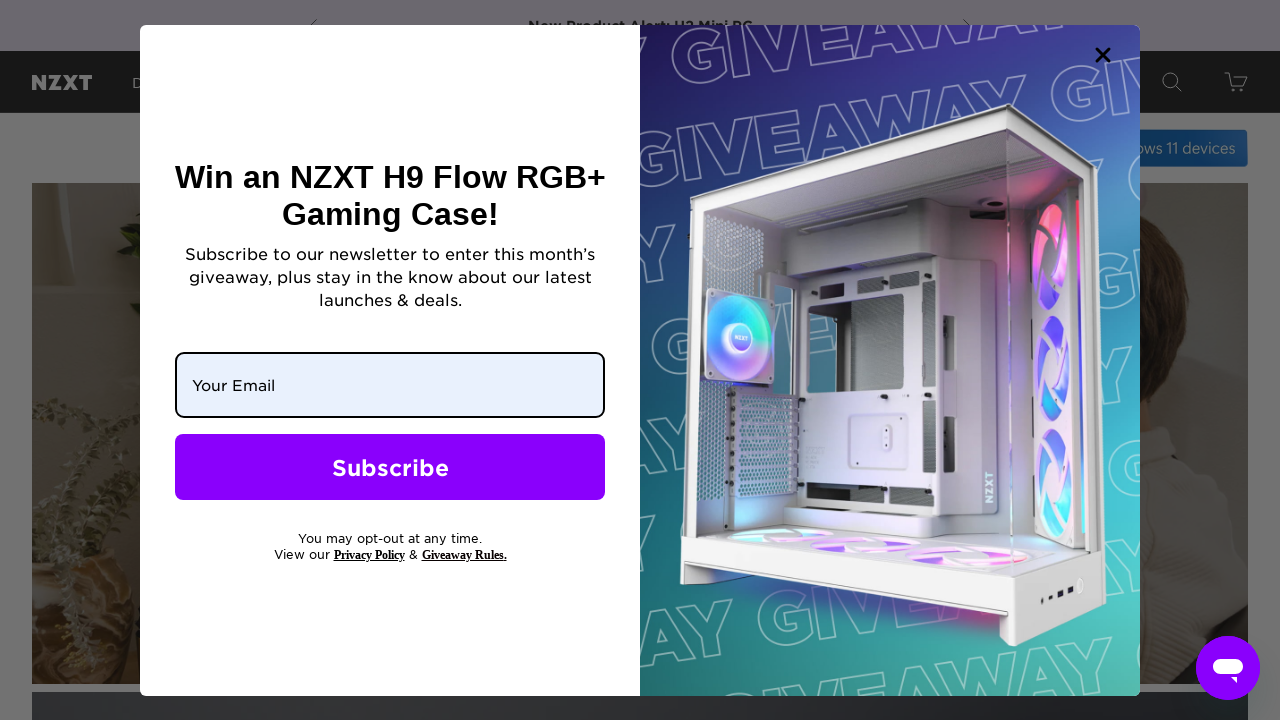

Clicked chat launcher button at (1228, 668) on #launcher
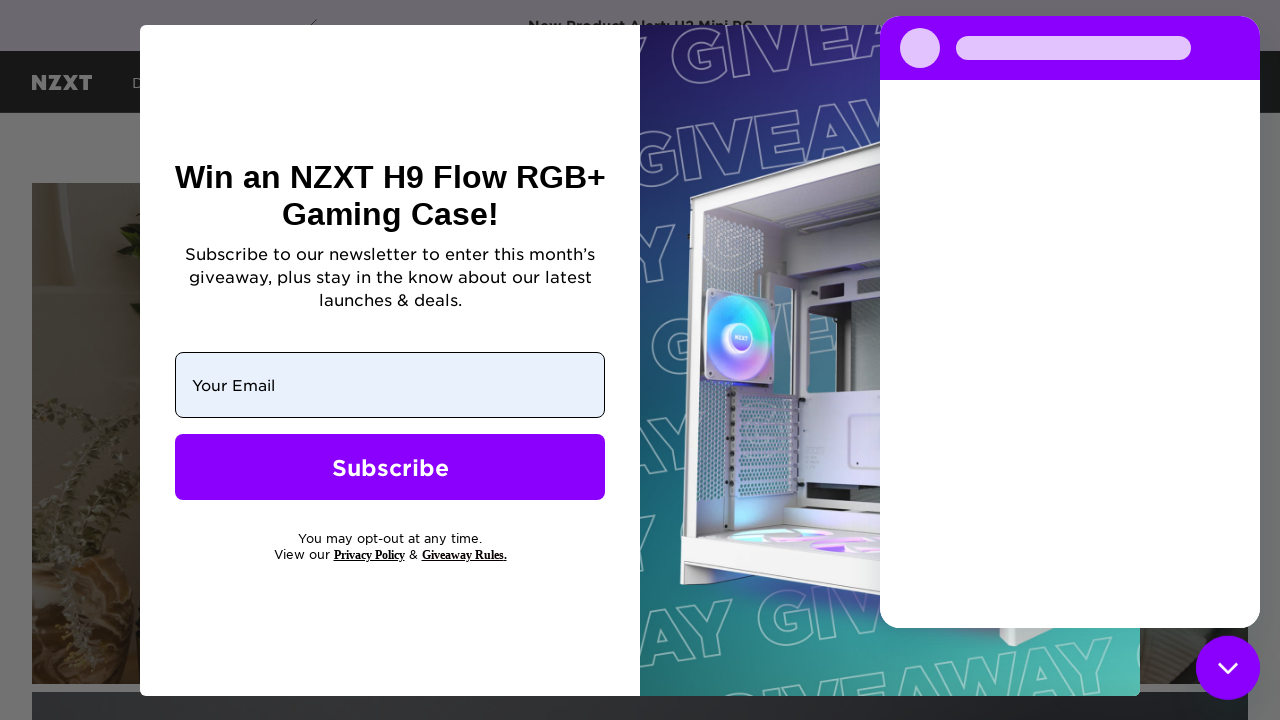

Waited 2 seconds for chat widget to open
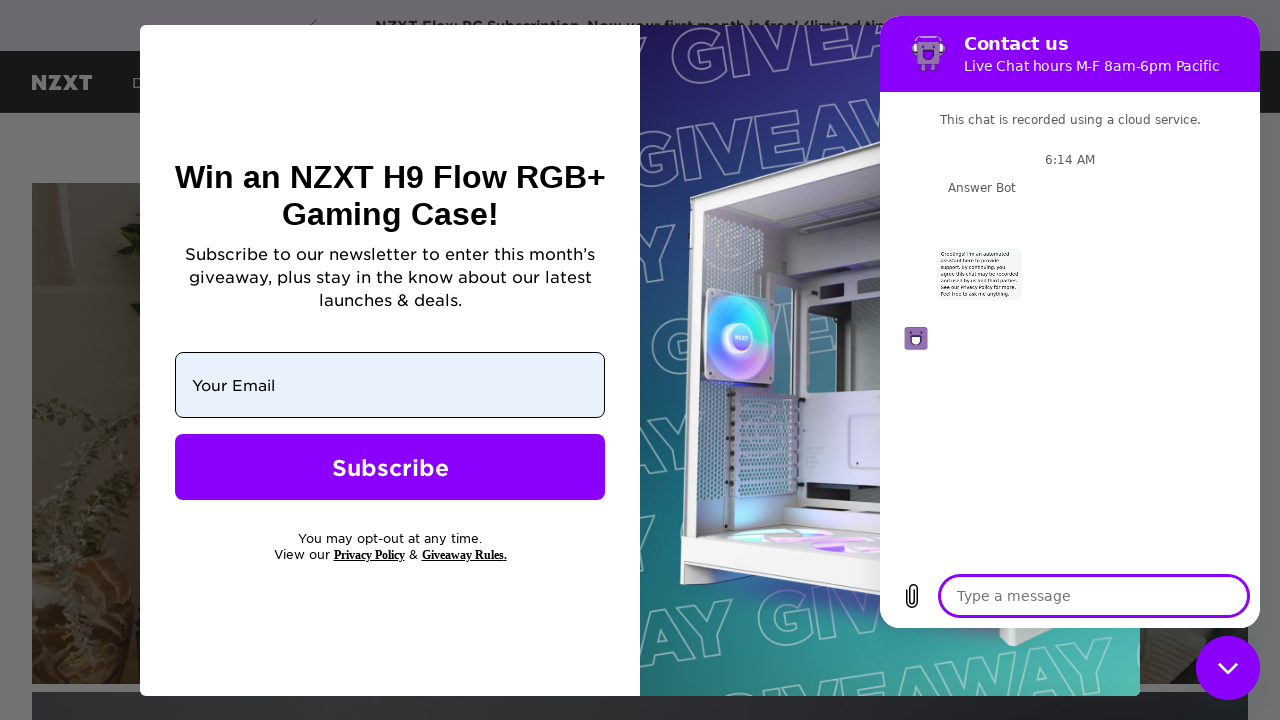

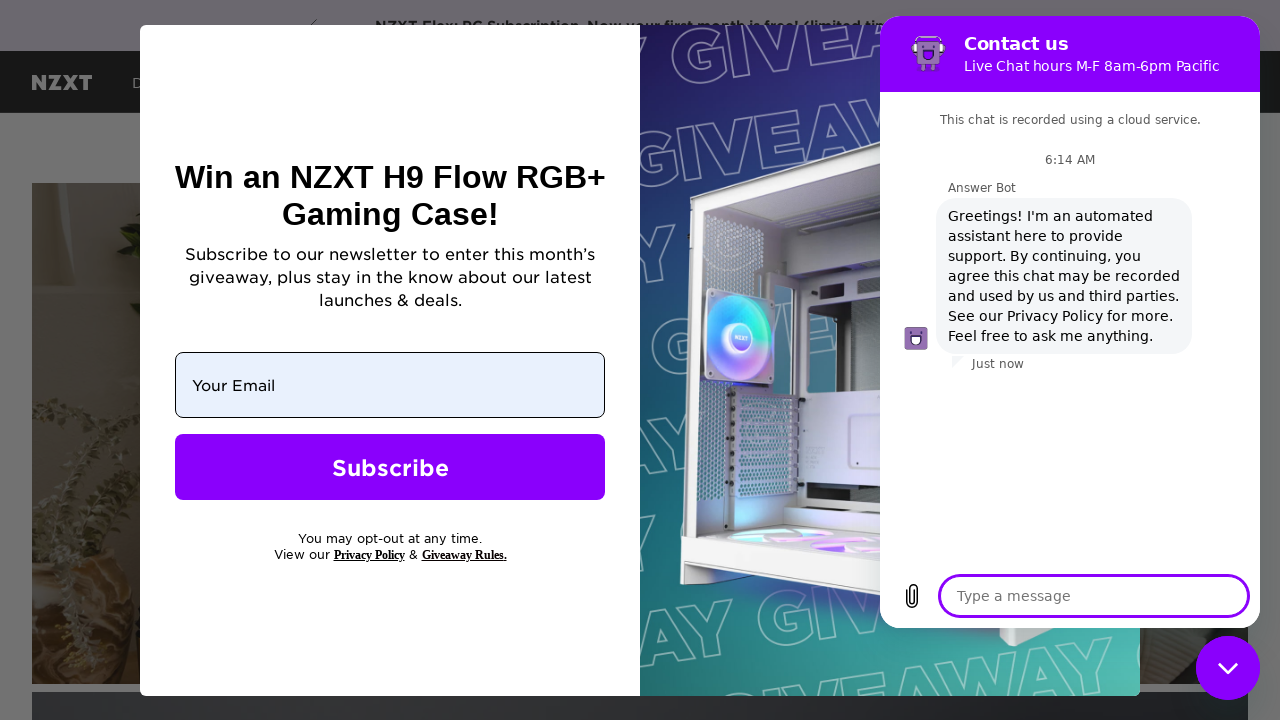